Navigates through the Shifting Content example page to reach the Menu Element example and verifies the menu items are present

Starting URL: https://the-internet.herokuapp.com/

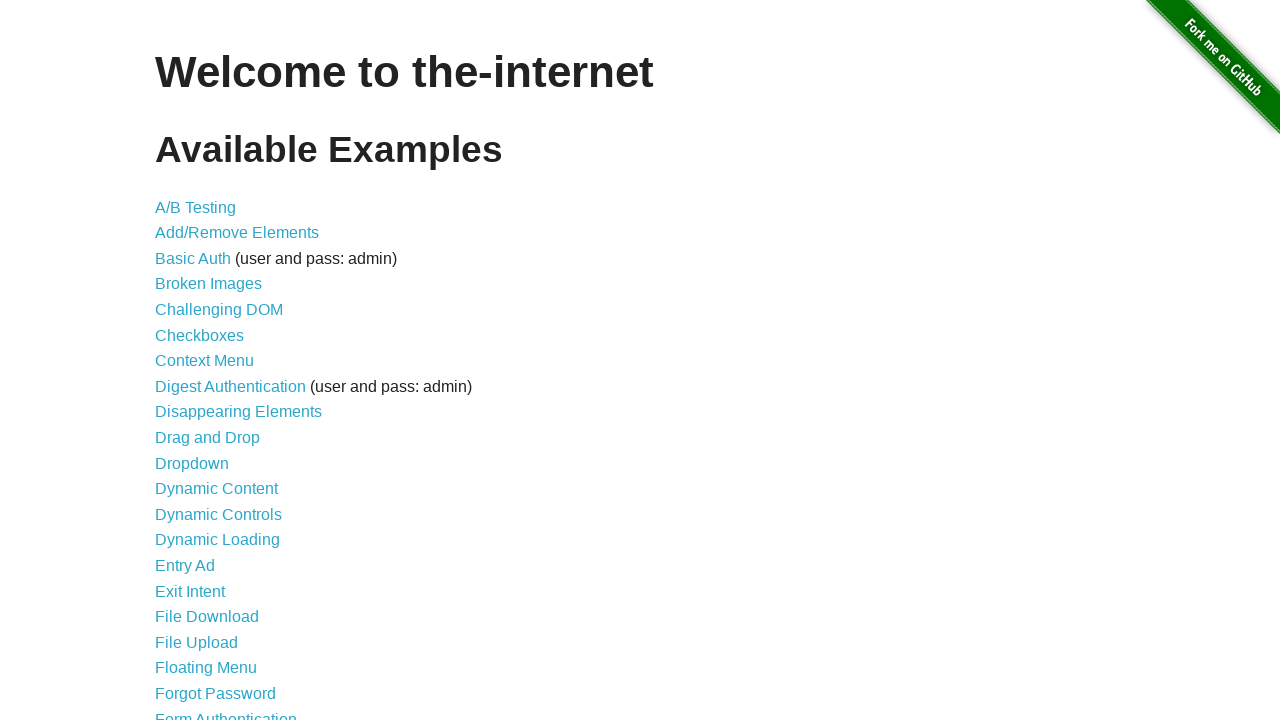

Navigated to the-internet.herokuapp.com homepage
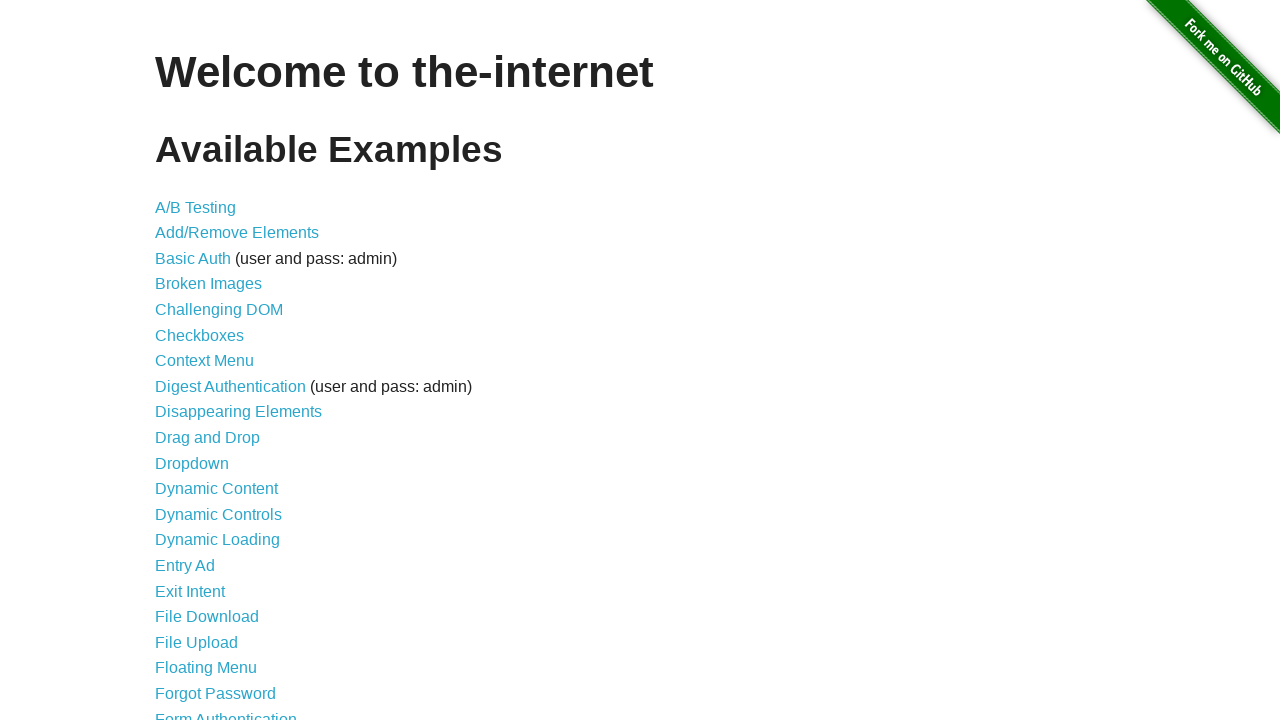

Clicked on Shifting Content link at (212, 523) on a:text('Shifting Content')
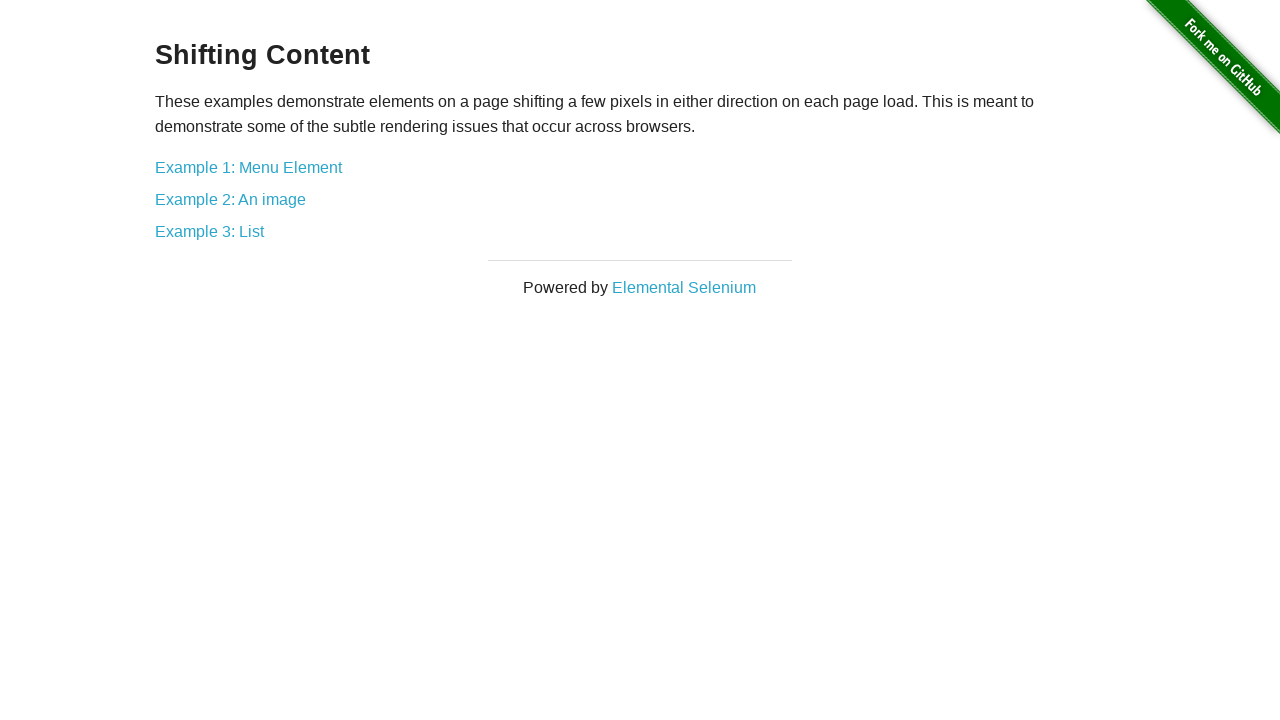

Clicked on Example 1: Menu Element link at (248, 167) on a:text('Example 1: Menu Element')
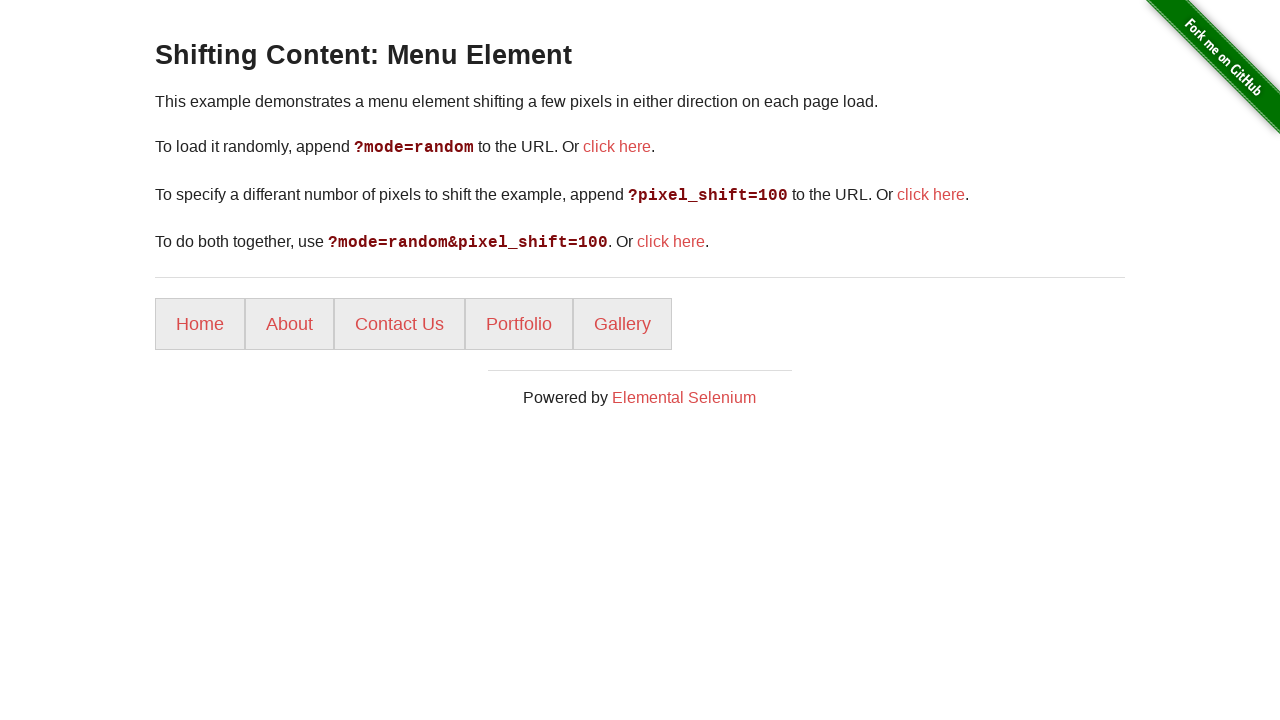

Menu items loaded and selector 'li' is present
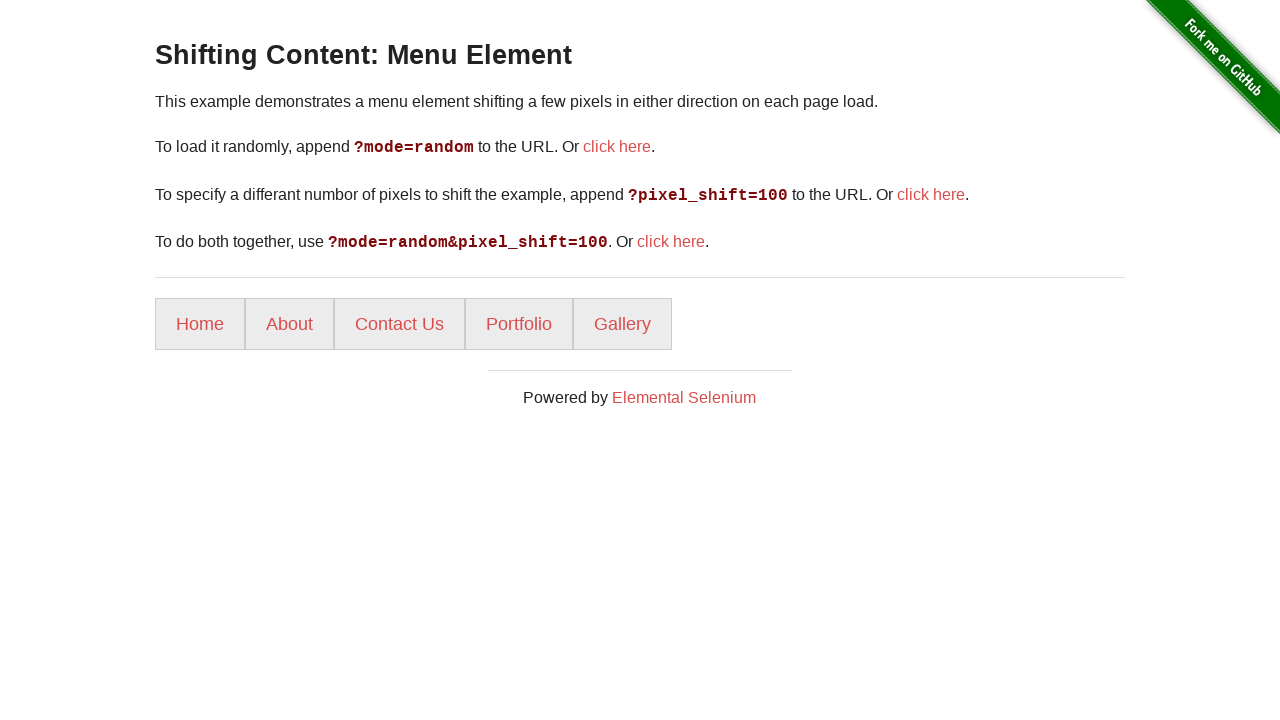

Retrieved all menu items: 5 items found
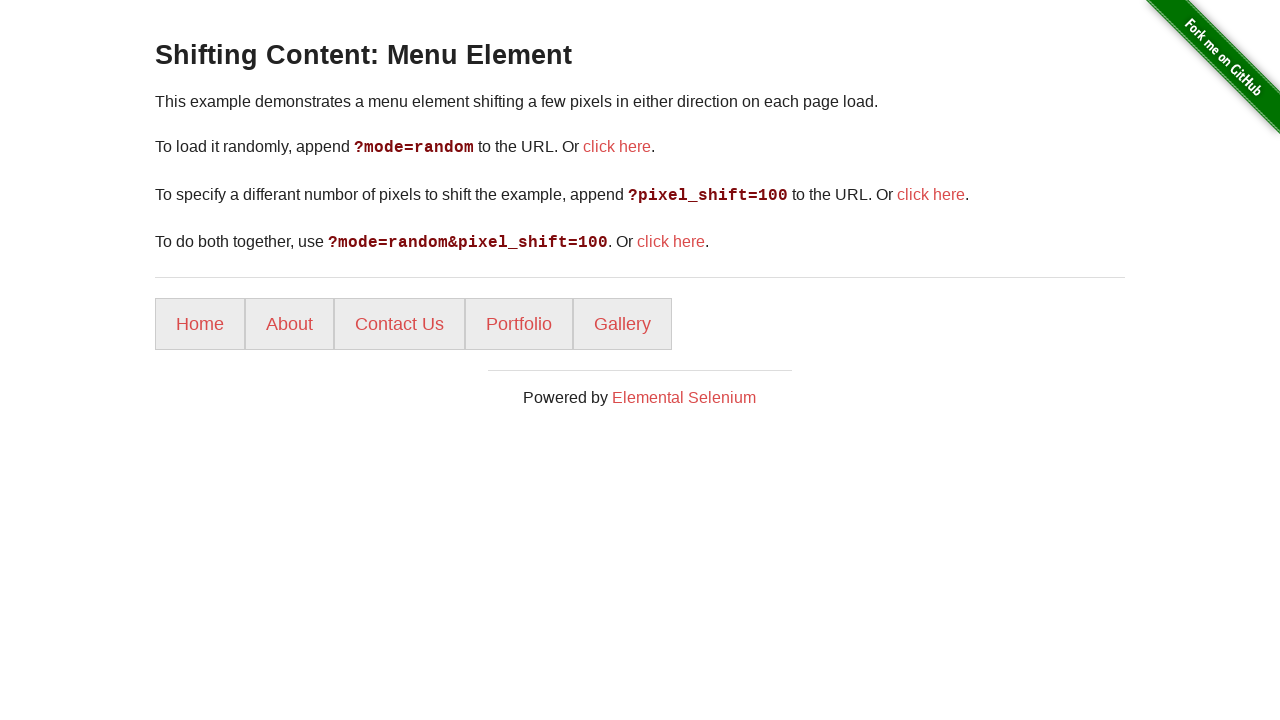

Verified page title: The Internet
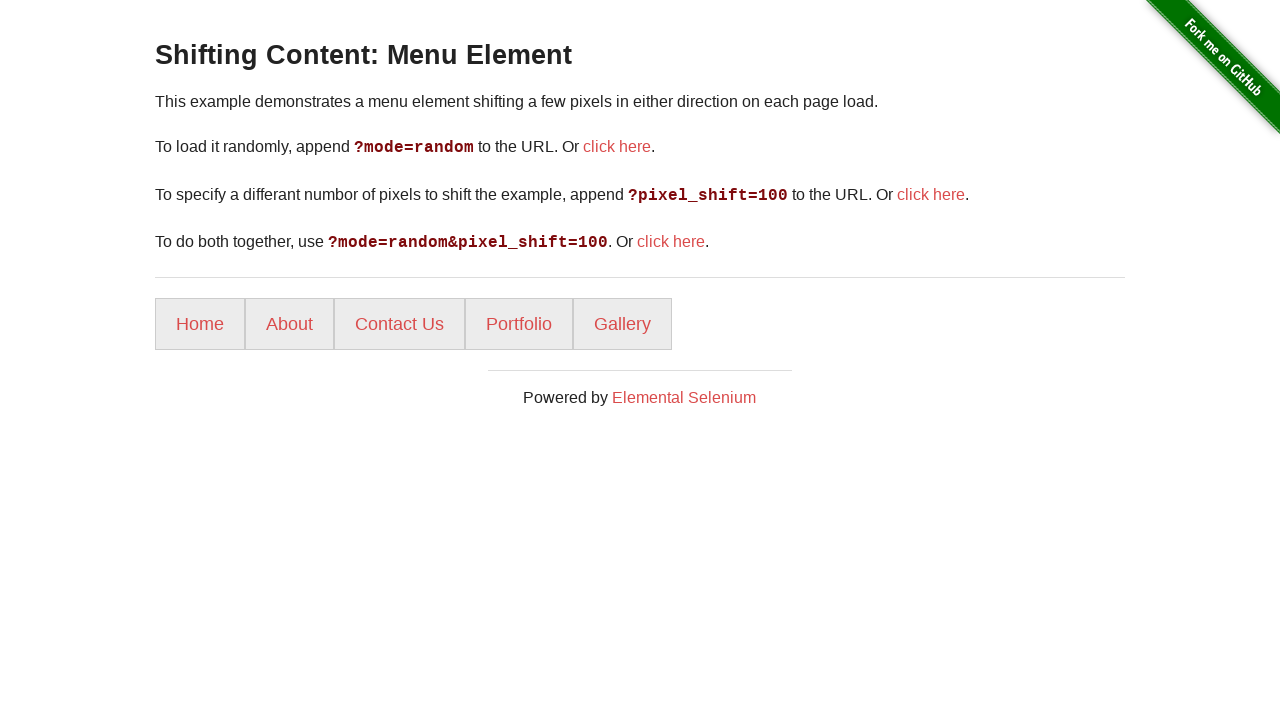

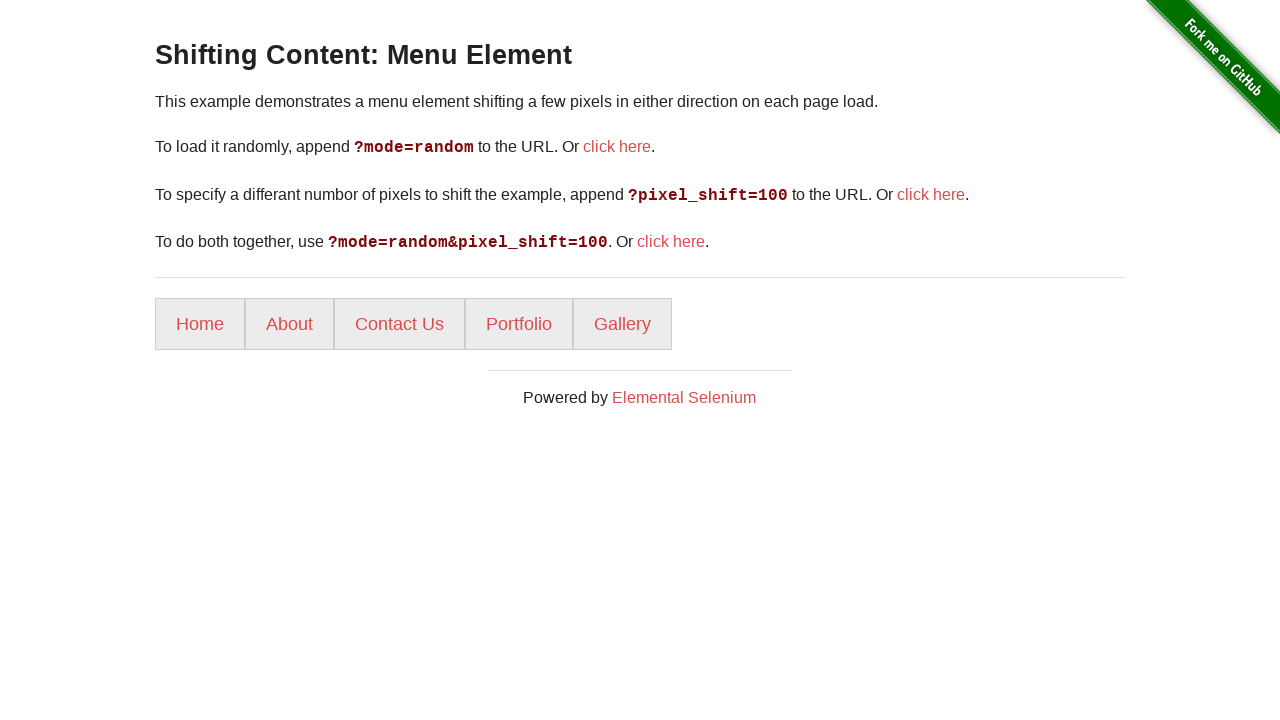